Navigates to Selenium downloads page and scrolls to the Ruby section using JavaScript executor

Starting URL: https://www.selenium.dev/downloads/

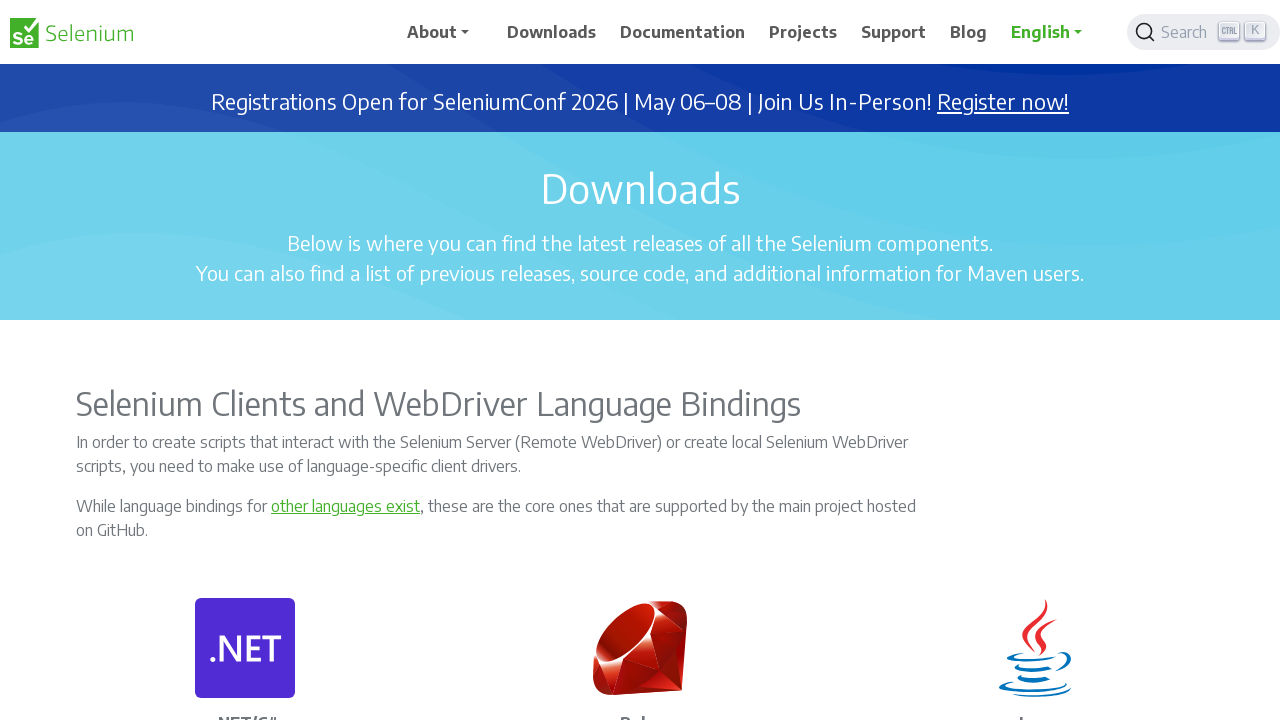

Navigated to Selenium downloads page
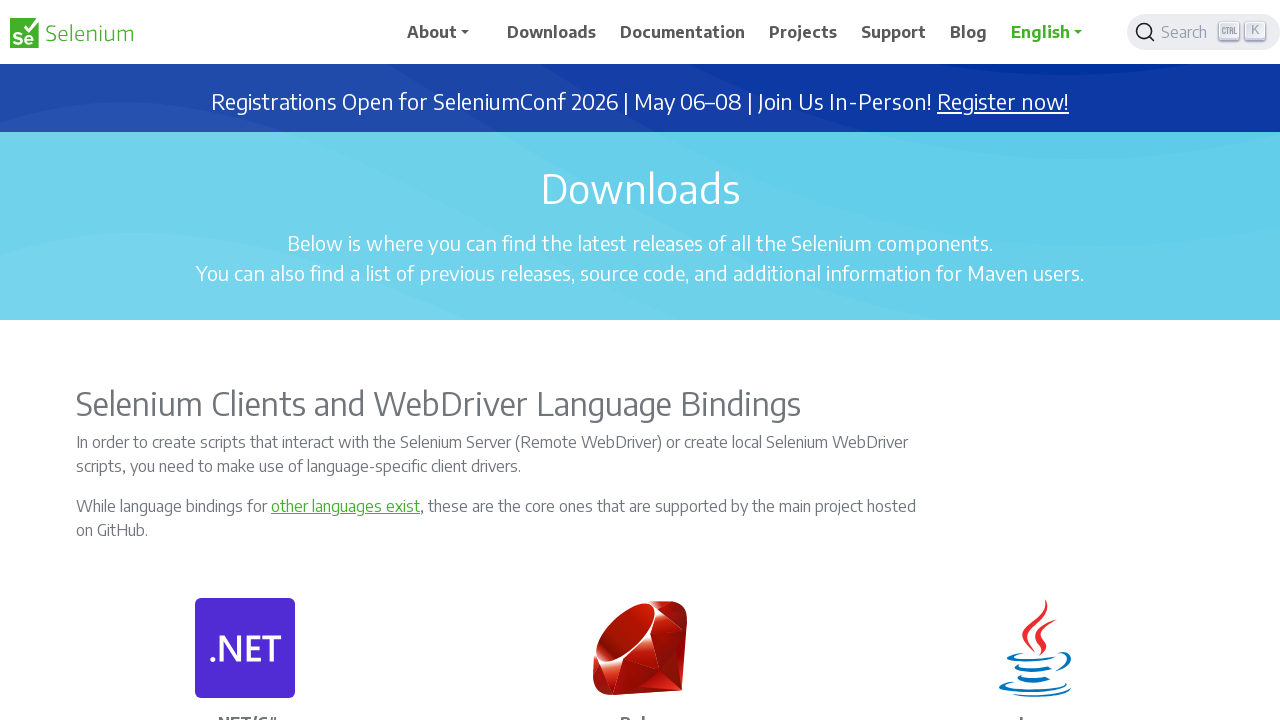

Located Ruby section element
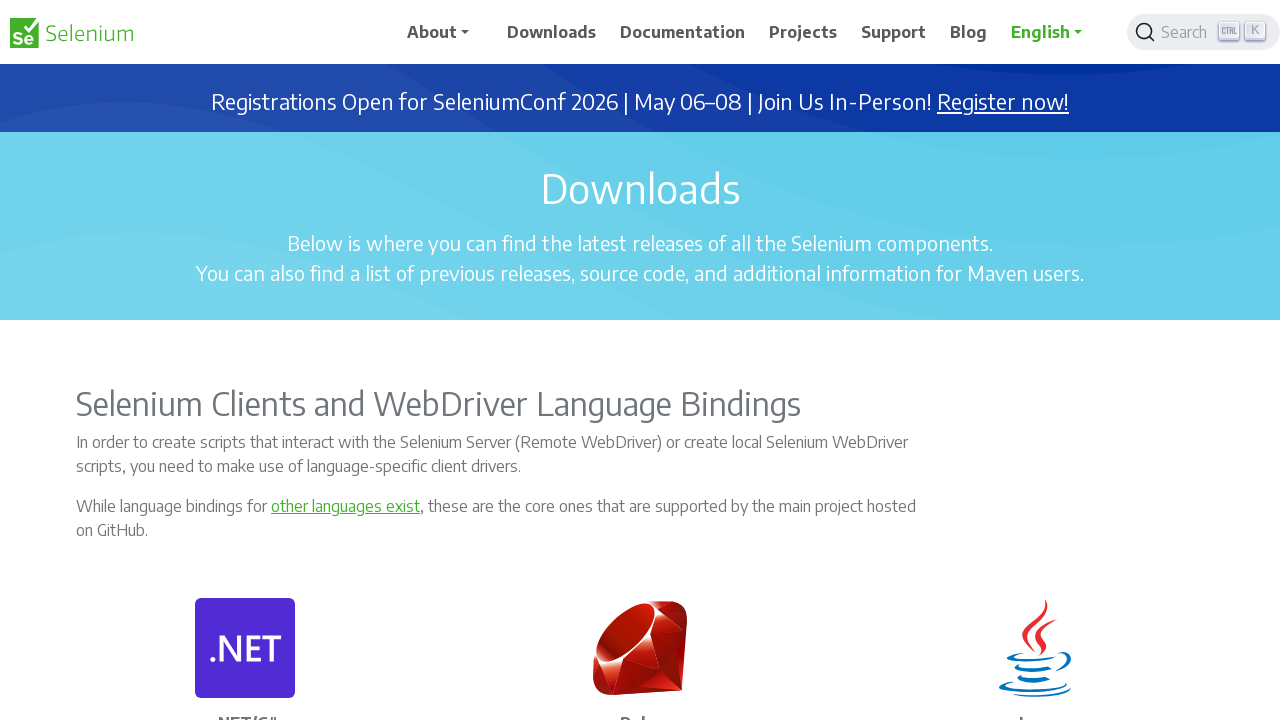

Retrieved bounding box of Ruby element
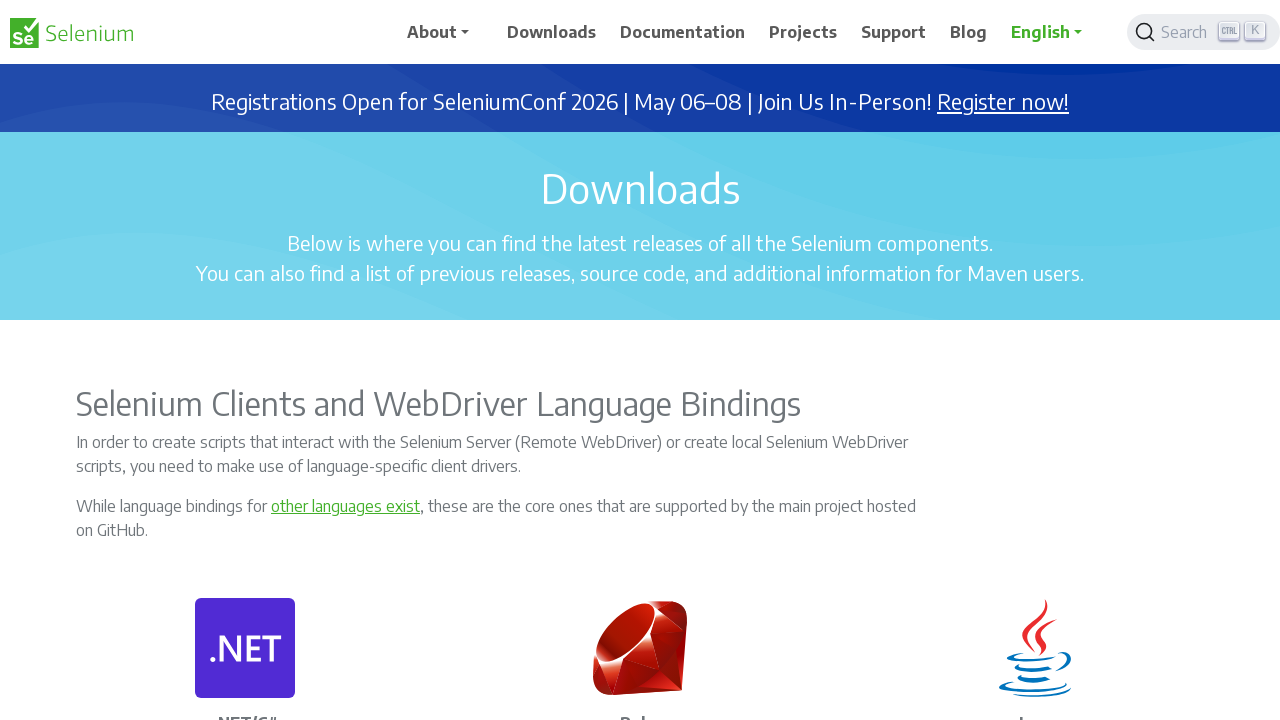

Scrolled to Ruby section using JavaScript executor with 200px offset
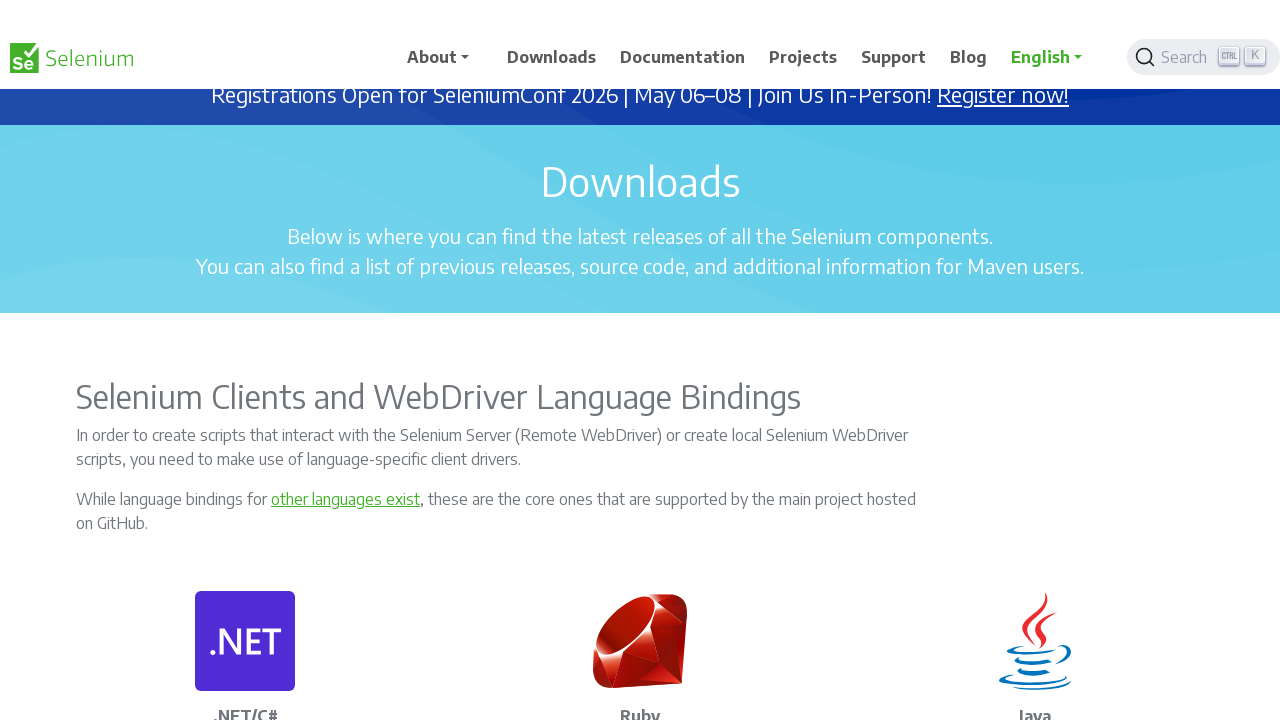

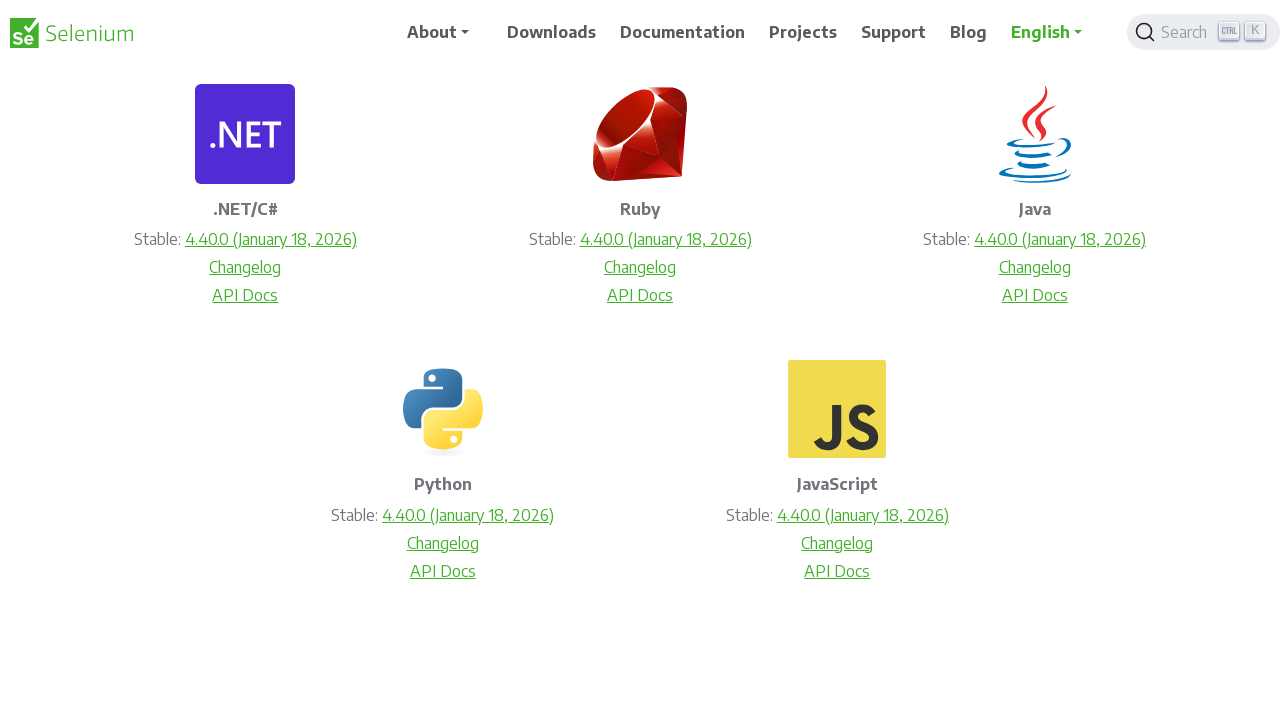